Tests the practice form by filling in personal details (name, email, gender) and submitting to verify success message

Starting URL: https://demoqa.com/automation-practice-form

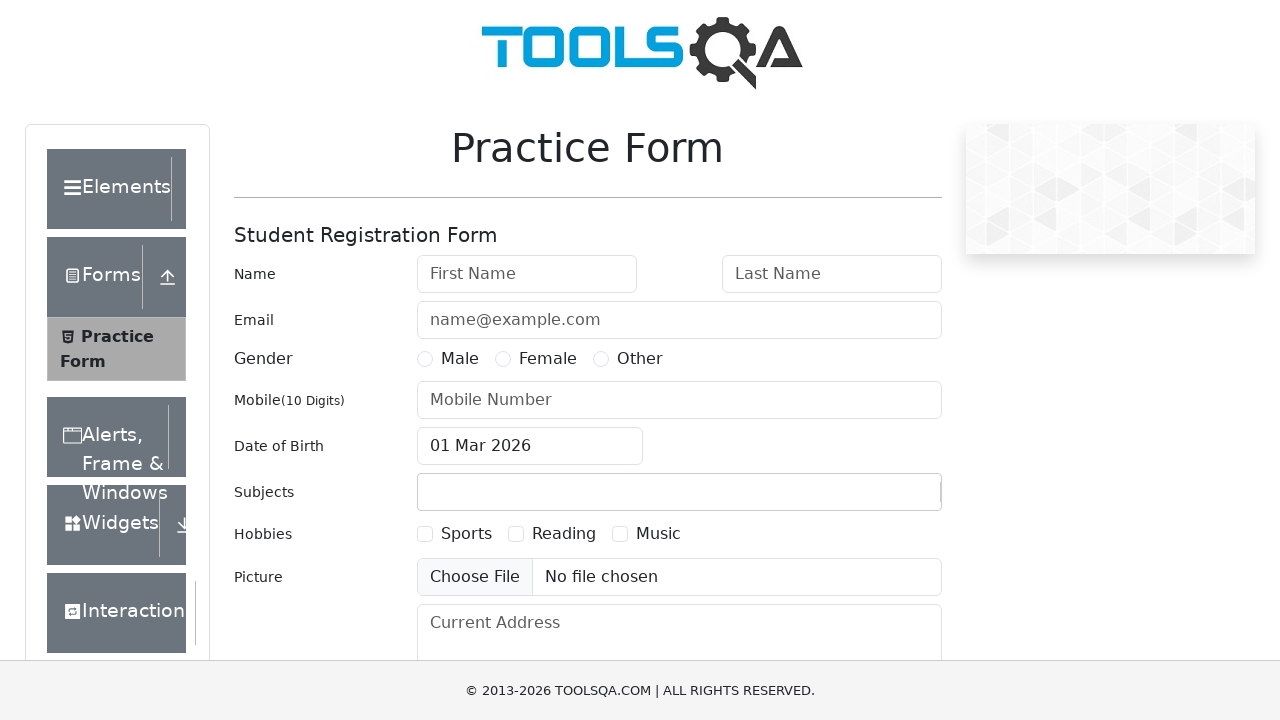

Filled First Name field with 'John' on #firstName
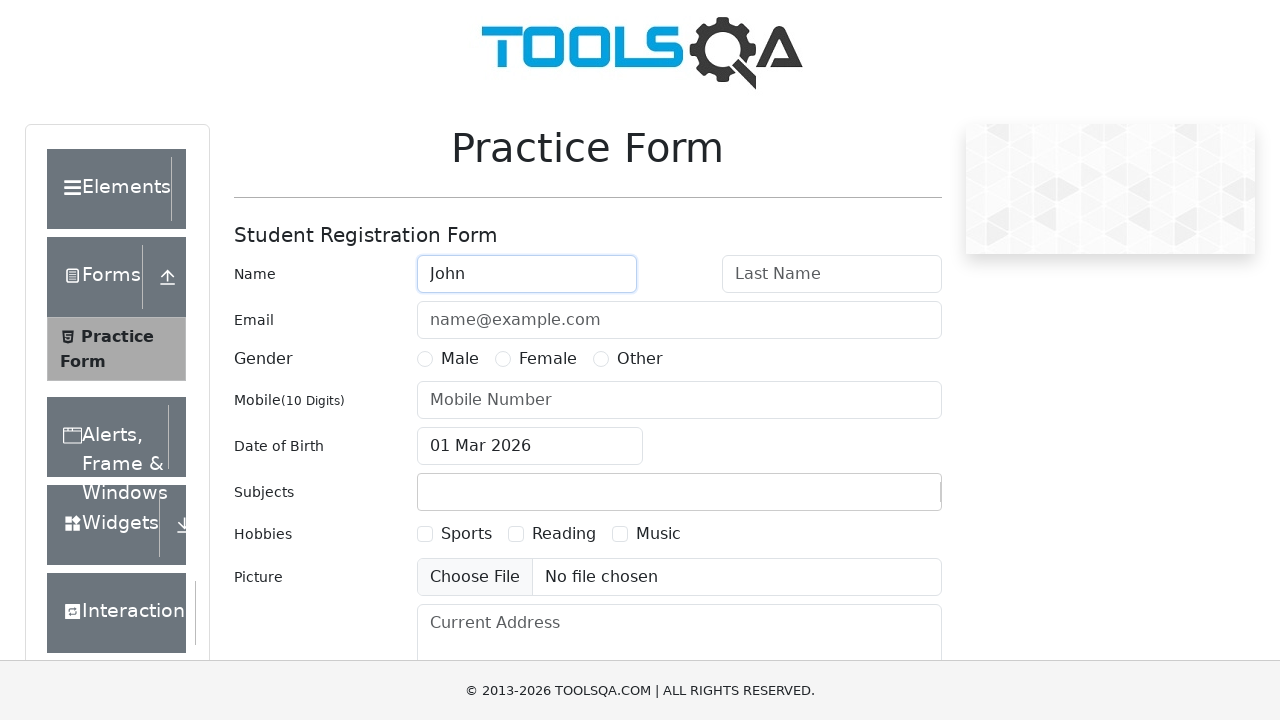

Filled Last Name field with 'Doe' on #lastName
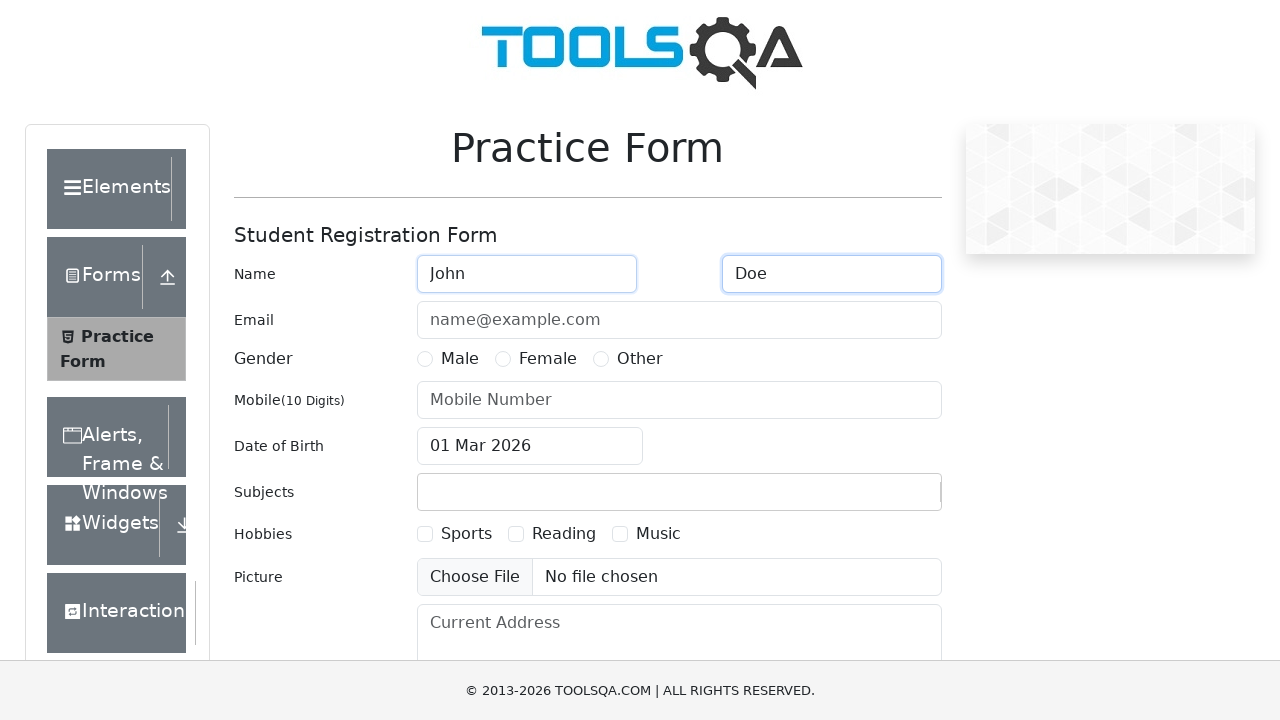

Filled Email field with 'john.doe@example.com' on #userEmail
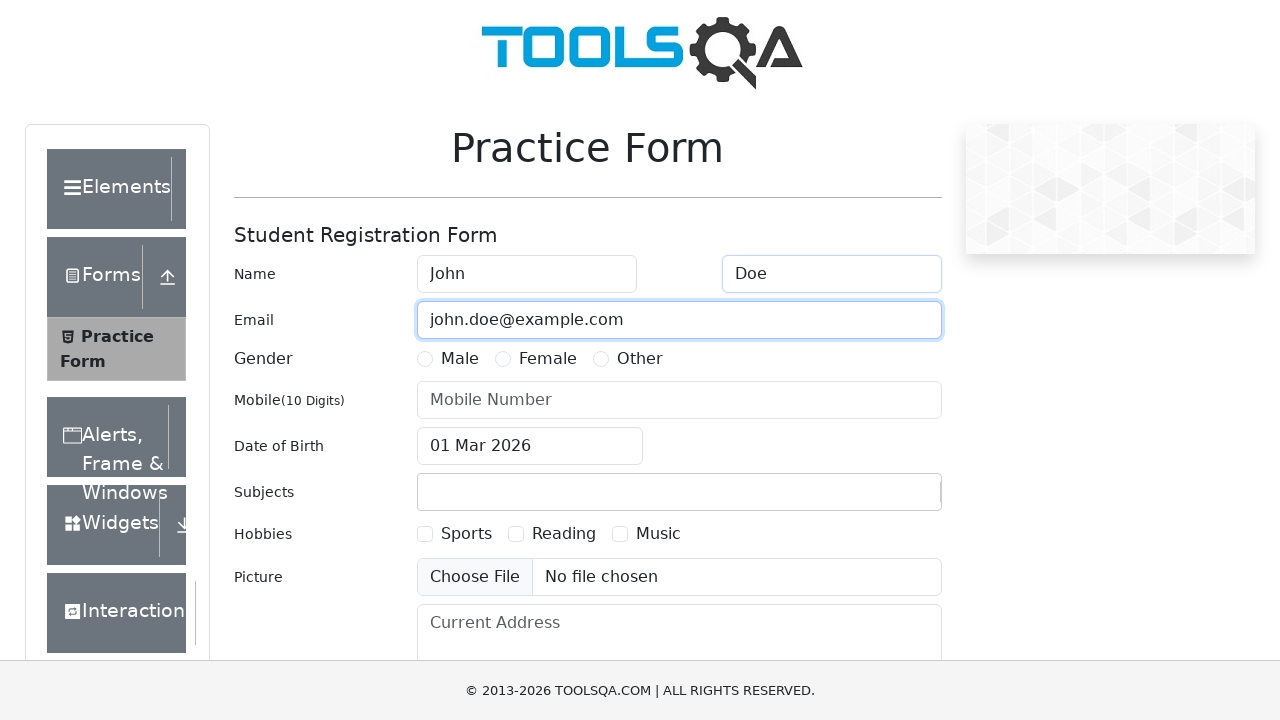

Selected Male as gender at (460, 359) on label[for='gender-radio-1']
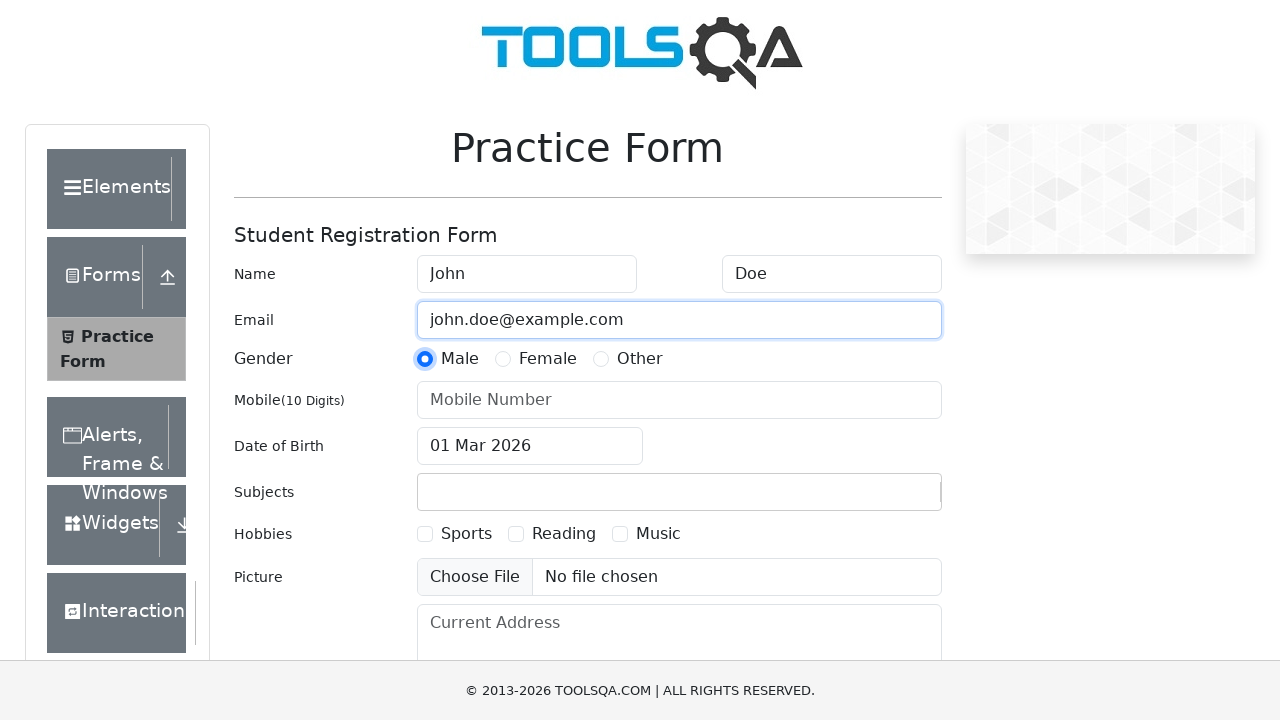

Filled mobile number field with '1234567890' on #userNumber
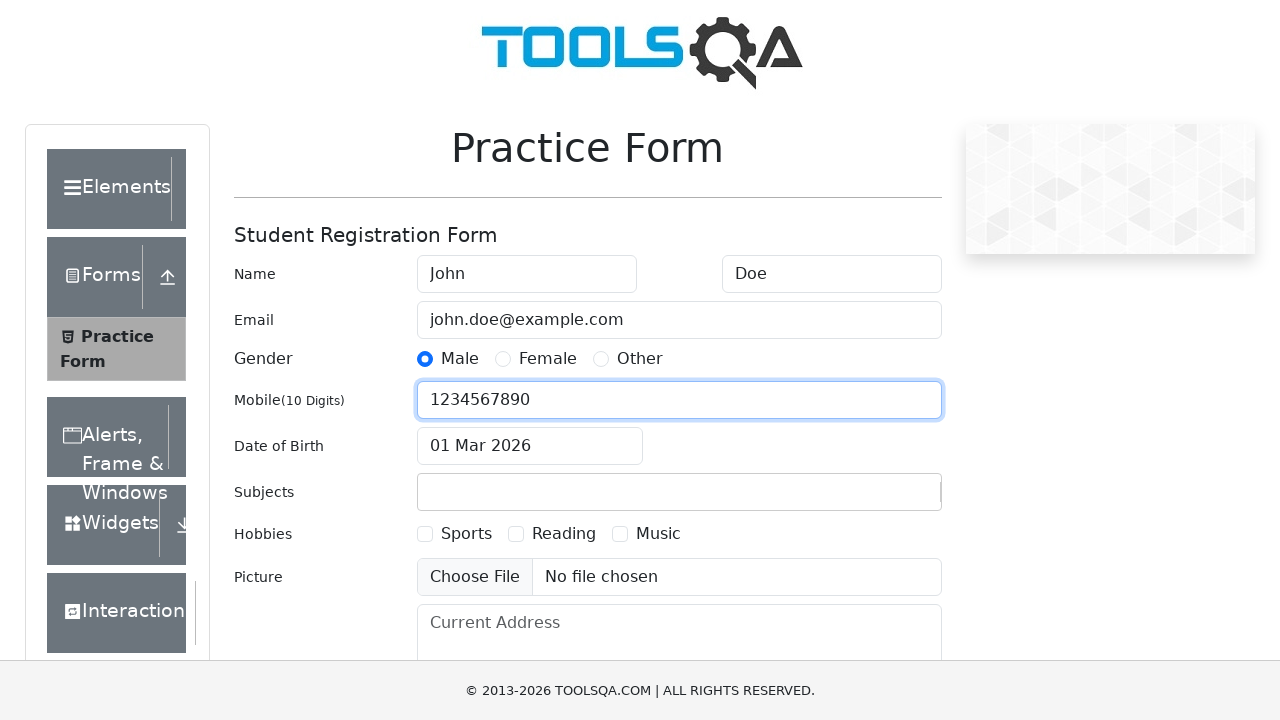

Clicked Submit button at (885, 499) on #submit
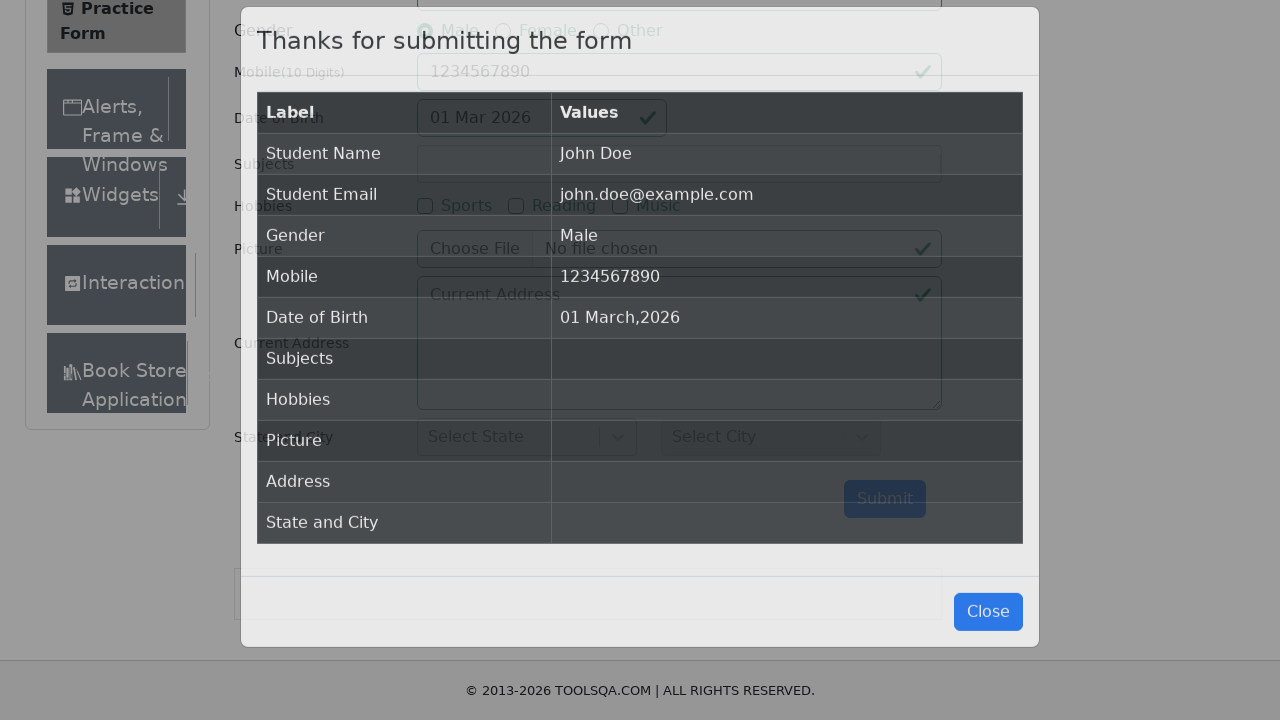

Success message 'Thanks for submitting the form' appeared
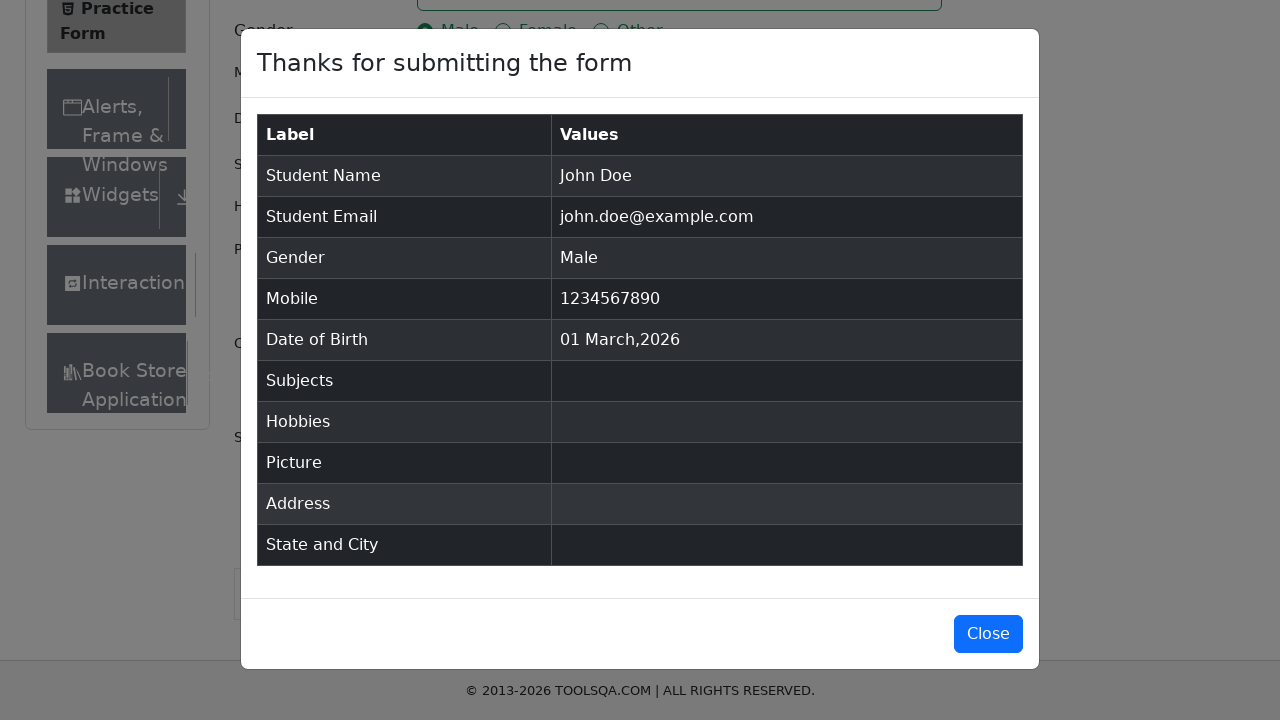

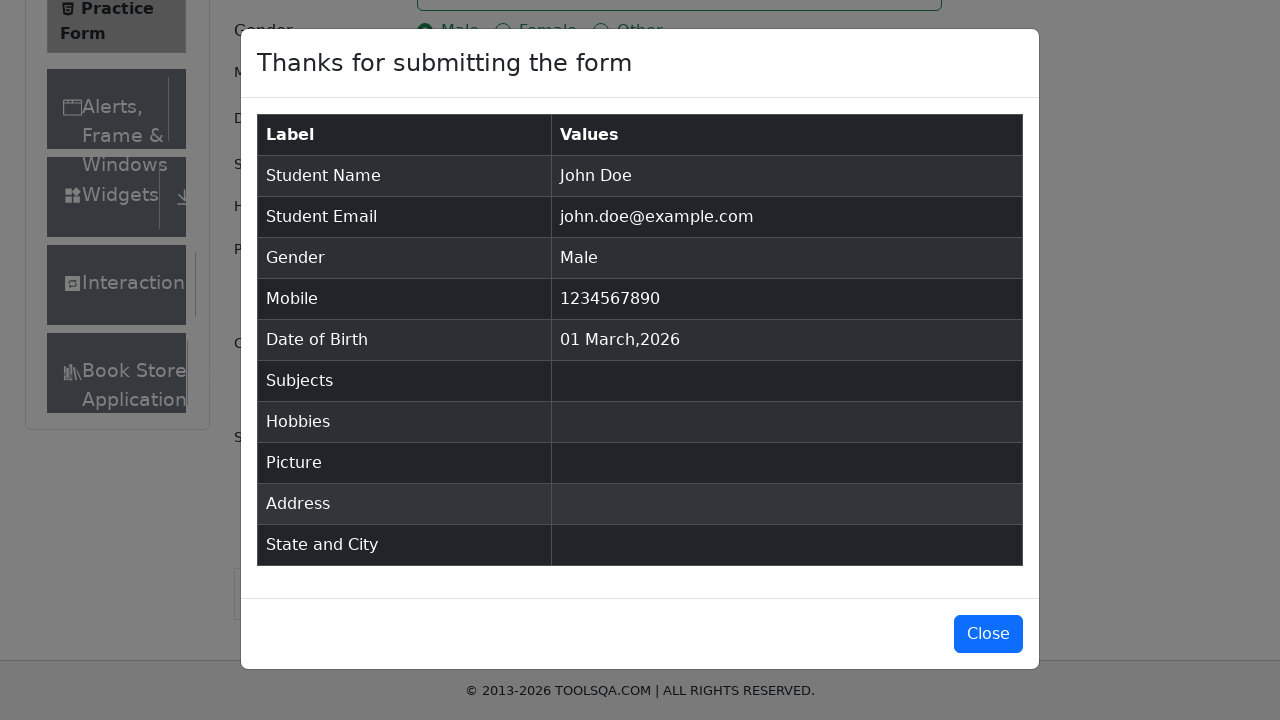